Tests basic navigation on the Demoblaze e-commerce demo site by clicking on a navigation menu item and then returning to the home page by clicking the logo.

Starting URL: https://demoblaze.com/index.html

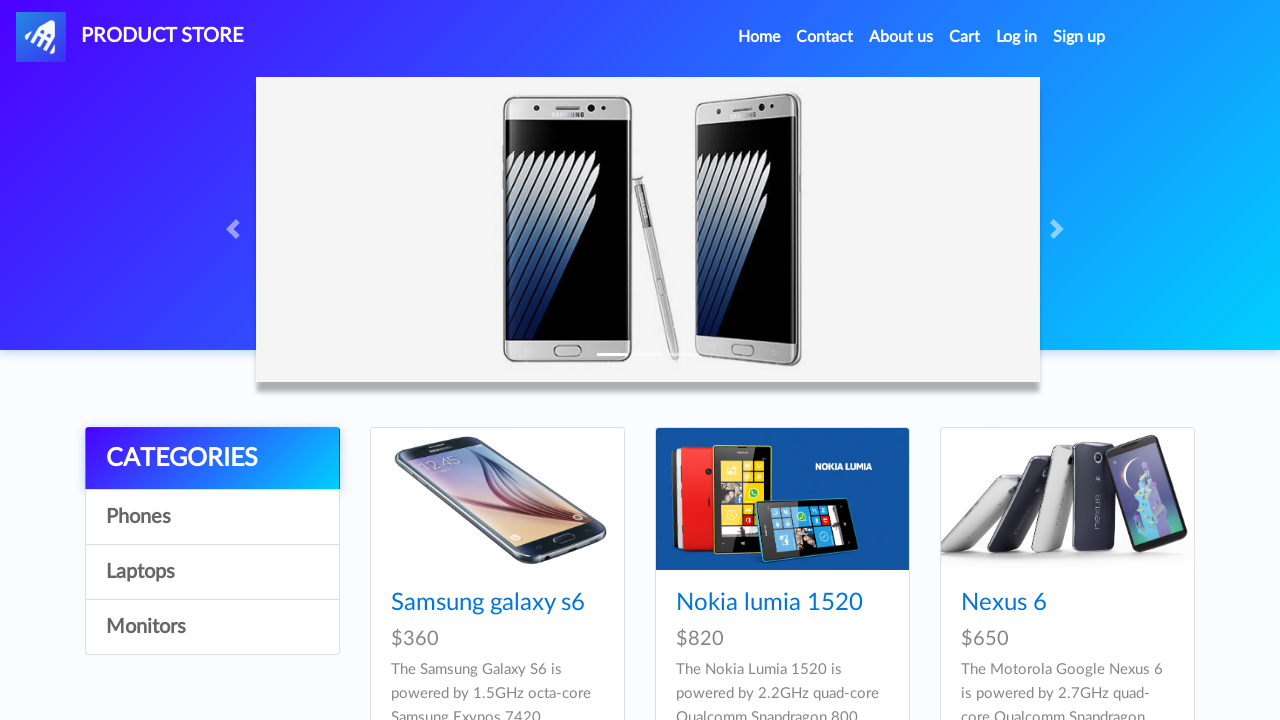

Clicked 'About us' navigation link in navbar at (965, 37) on xpath=//*[@id='navbarExample']/ul/li[4]/a
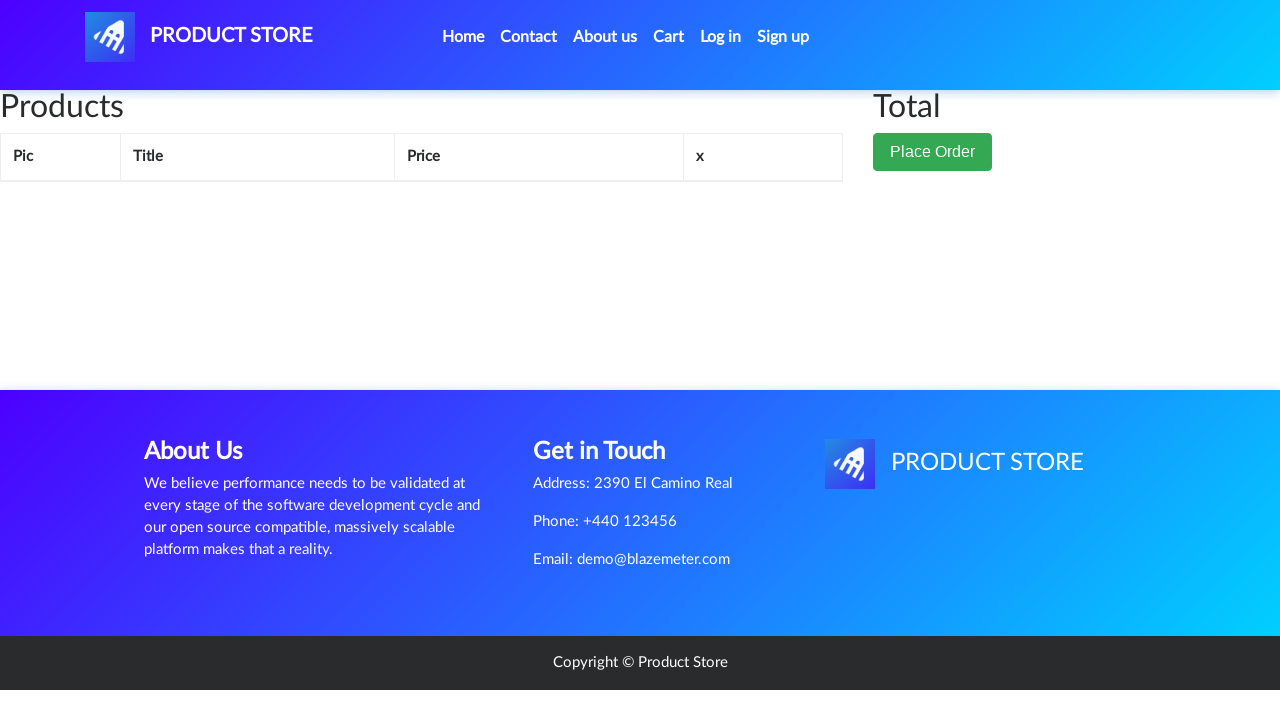

Waited for modal or content to load
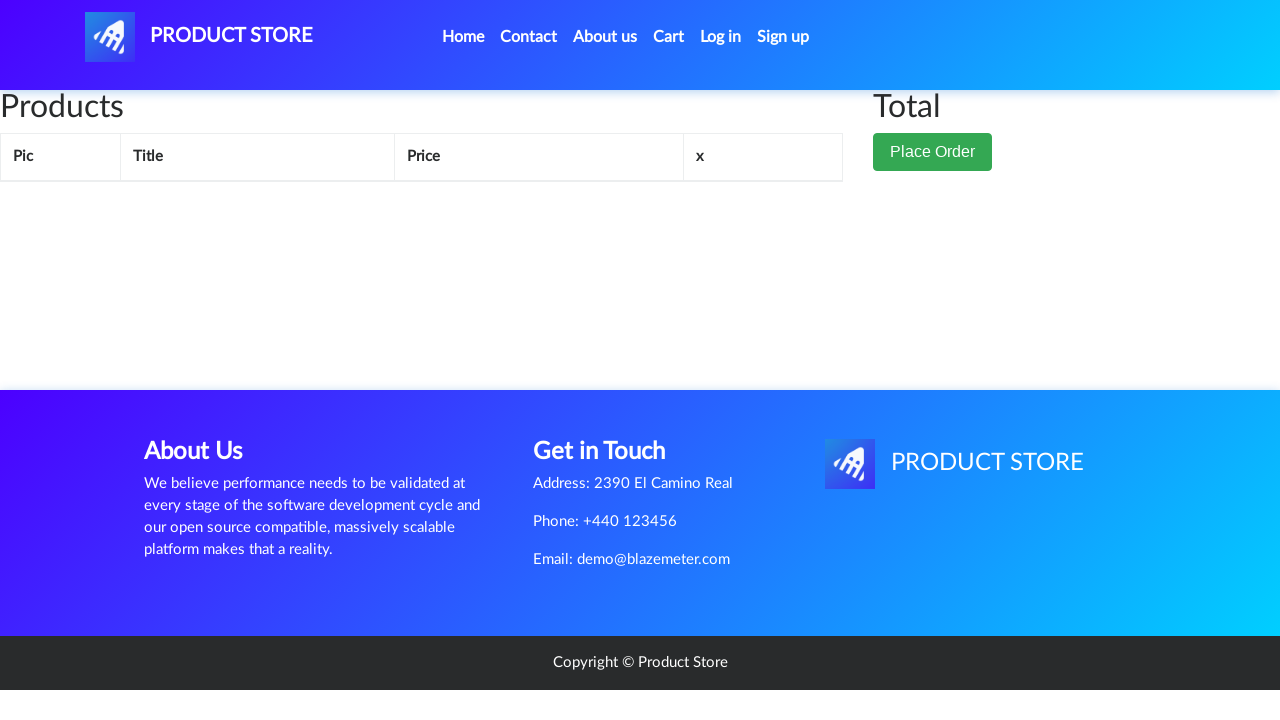

Clicked home logo to return to homepage at (110, 37) on xpath=//*[@id='nava']/img
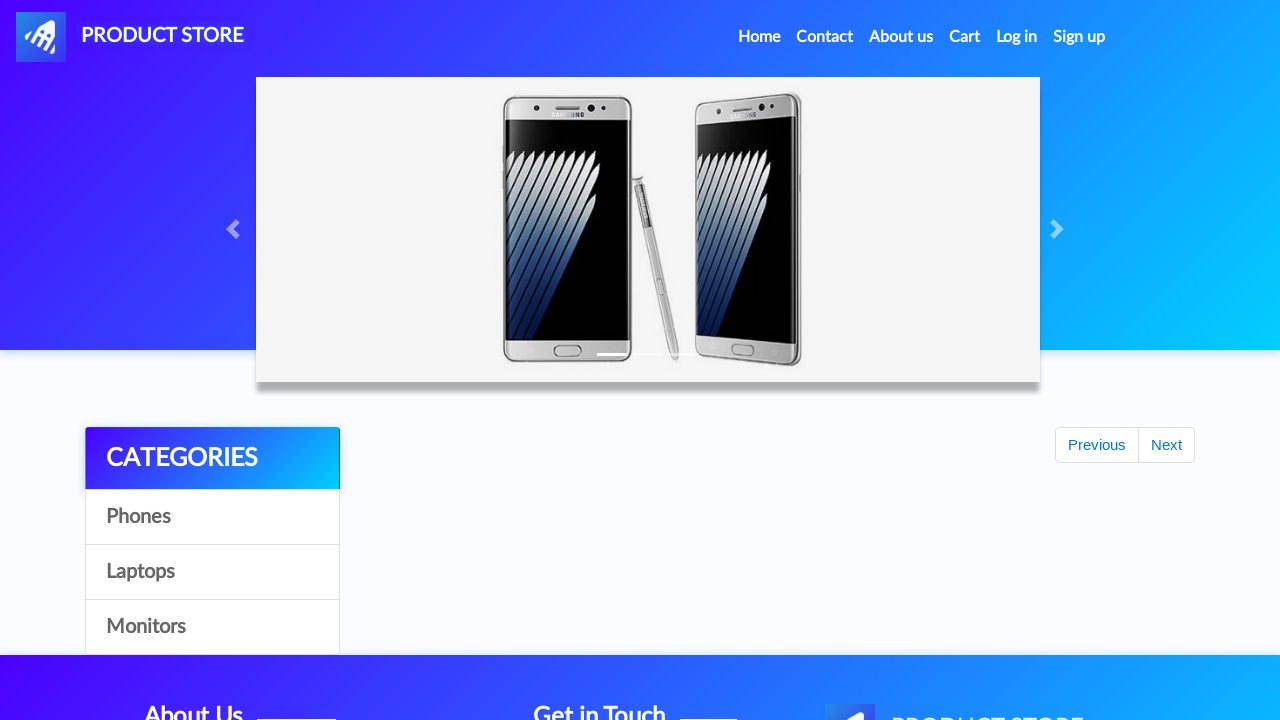

Homepage loaded successfully
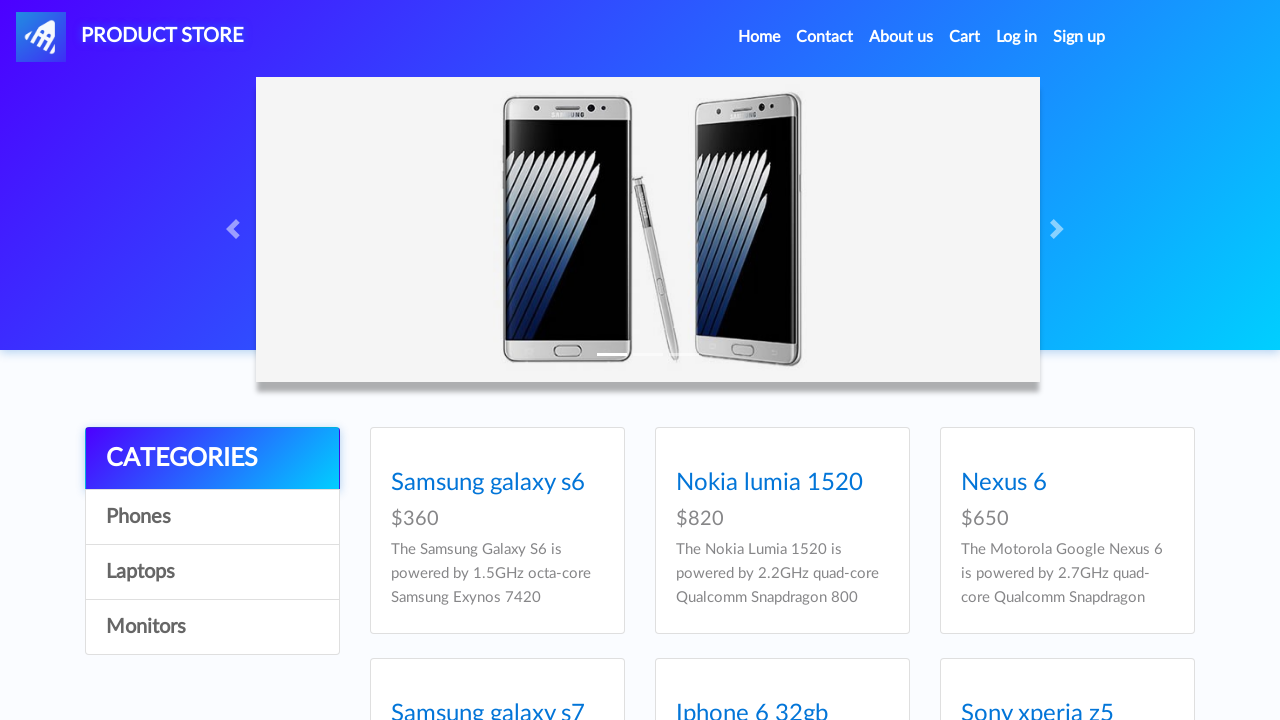

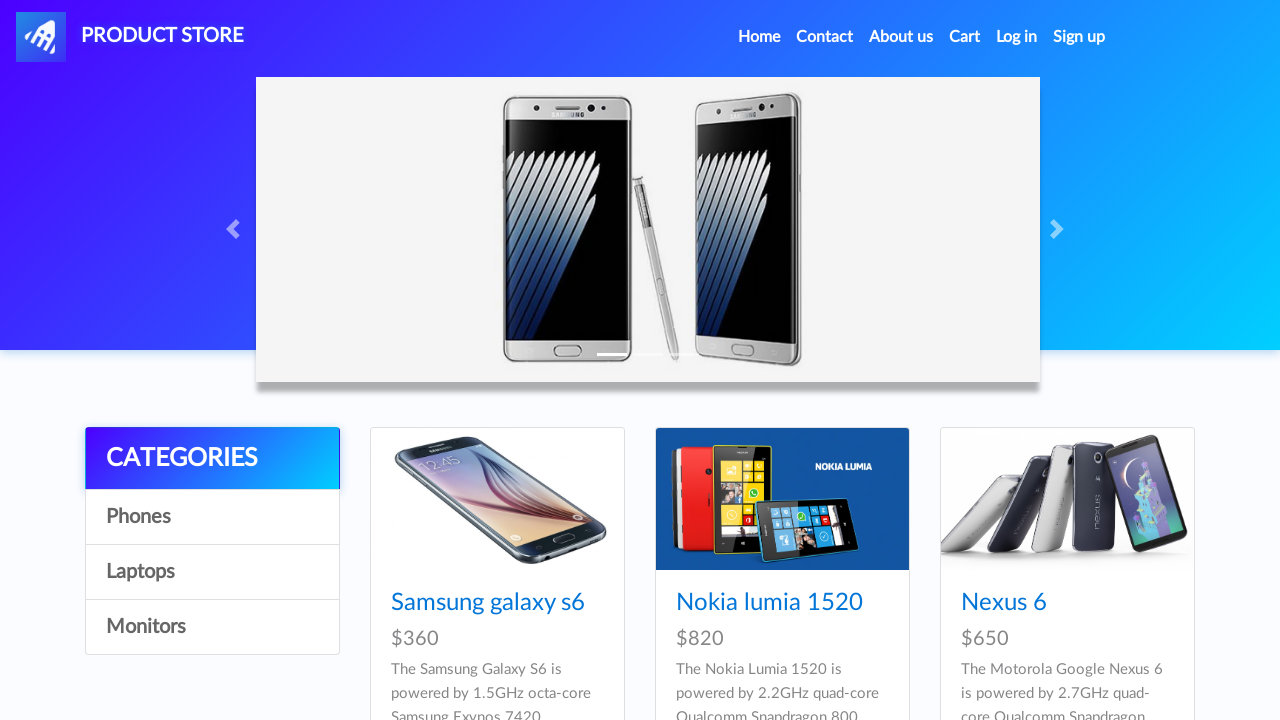